Tests scrolling functionality on a practice page by scrolling down the page, locating a table element, and scrolling to a specific table row containing "Delhi"

Starting URL: https://rahulshettyacademy.com/AutomationPractice/

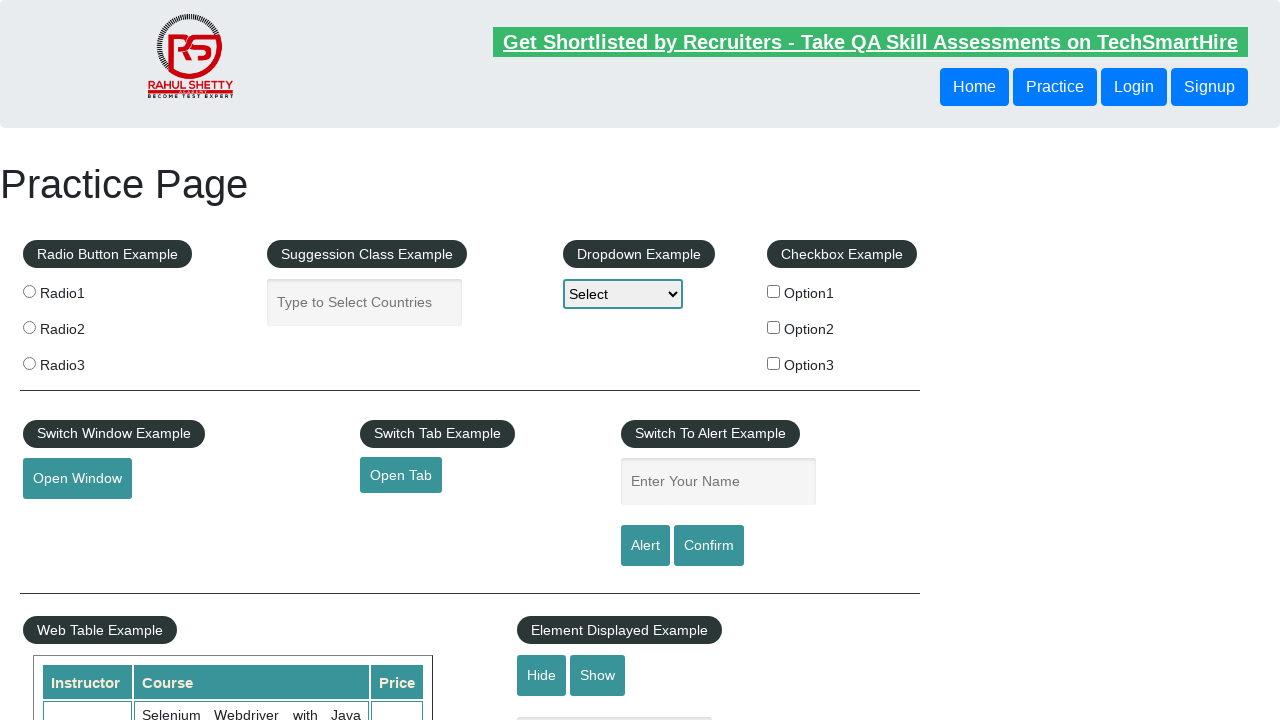

Scrolled down page by 650 pixels
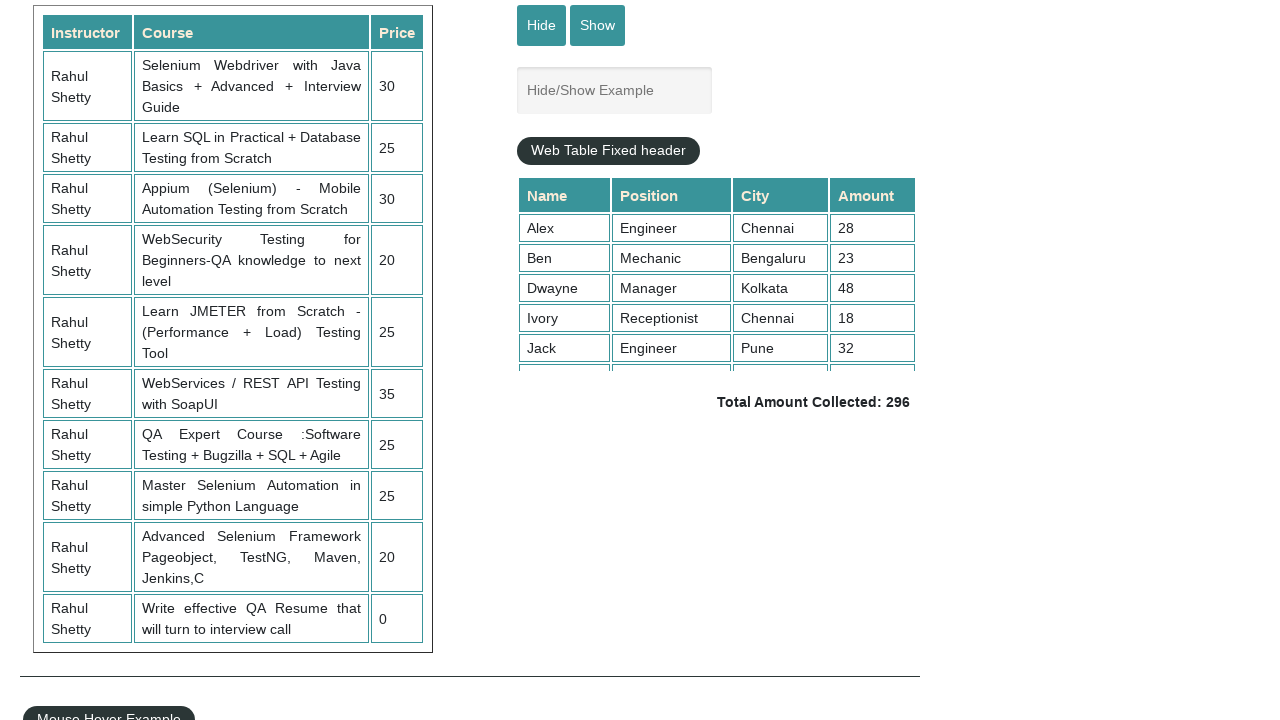

Product table became visible
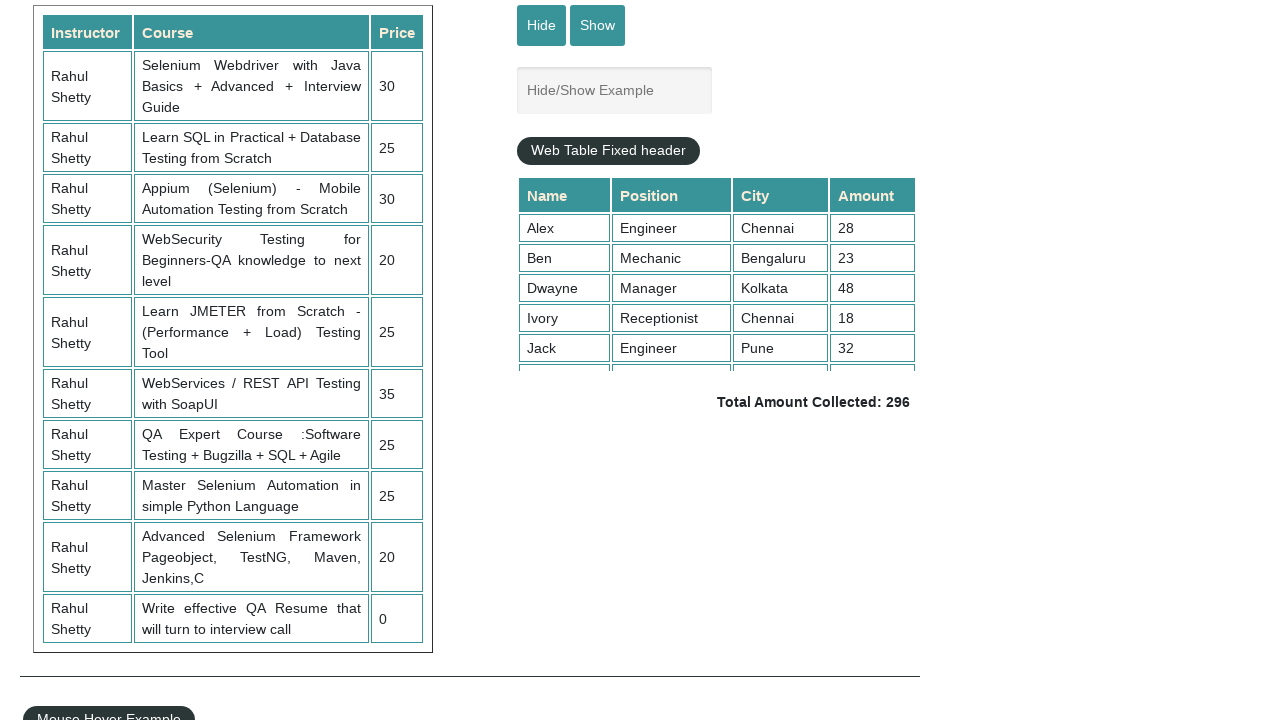

Located table row containing 'Delhi'
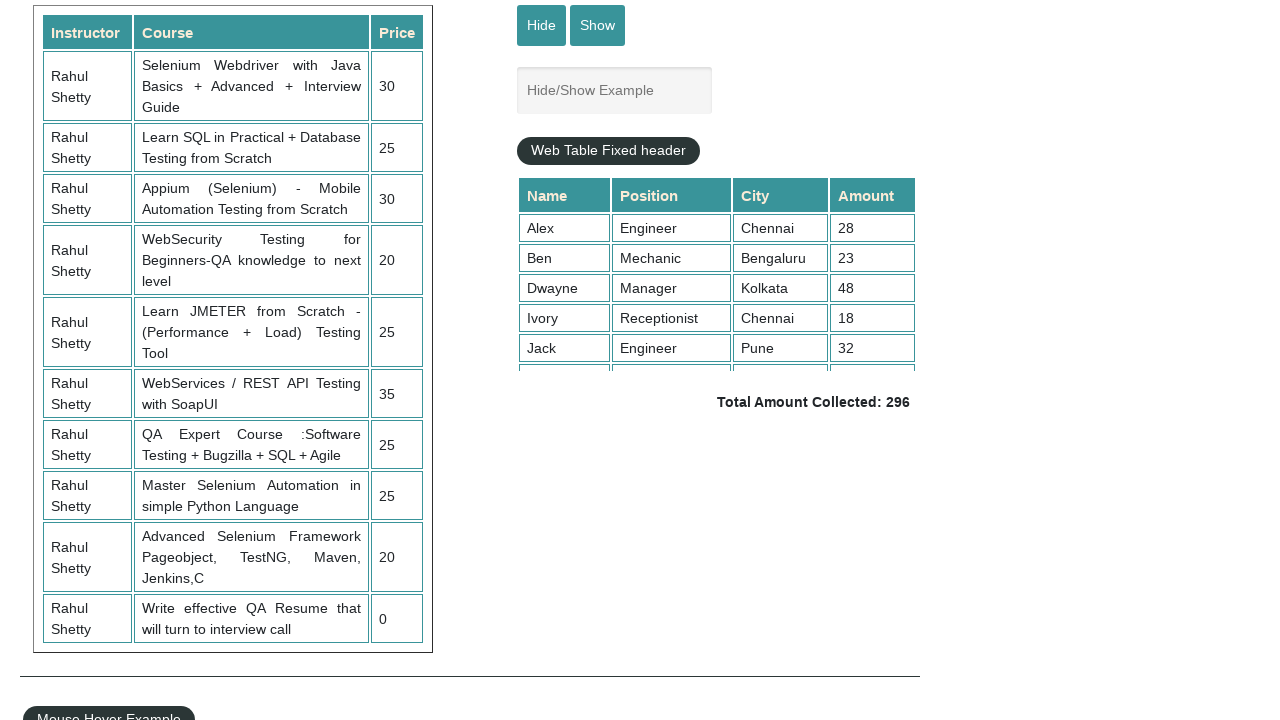

Scrolled to Delhi row into view
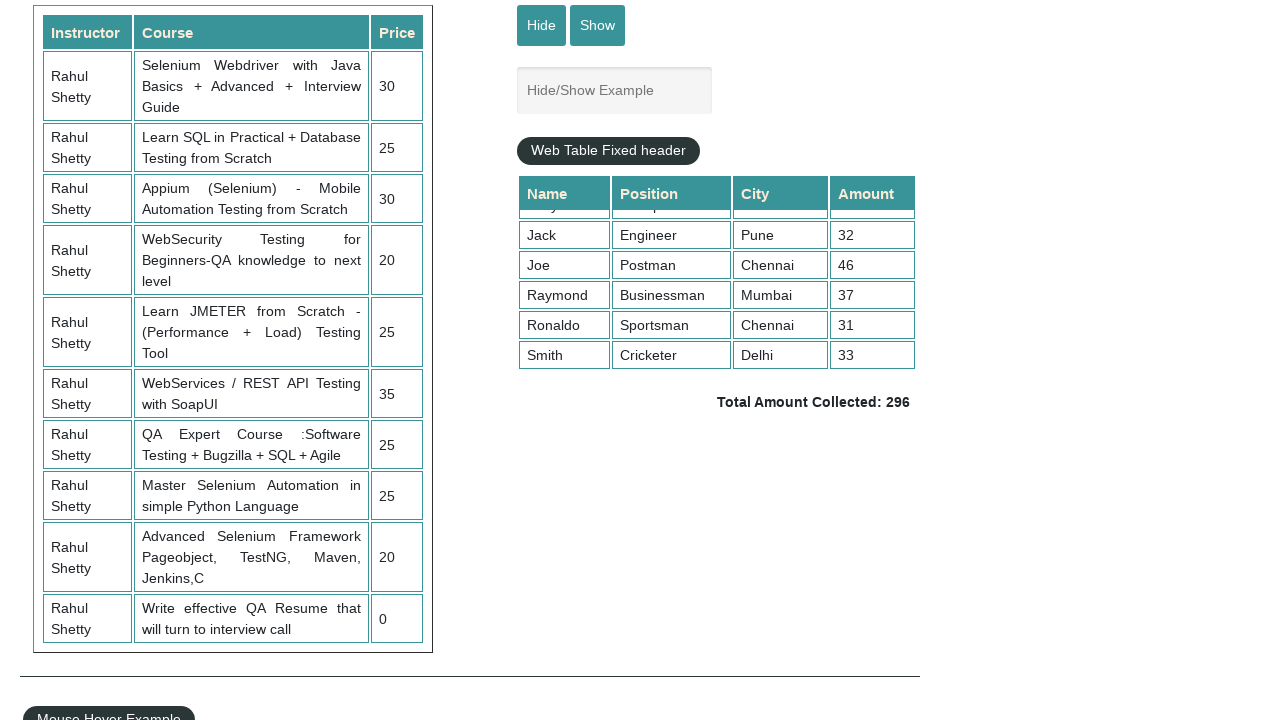

Scrolled down page by additional 200 pixels
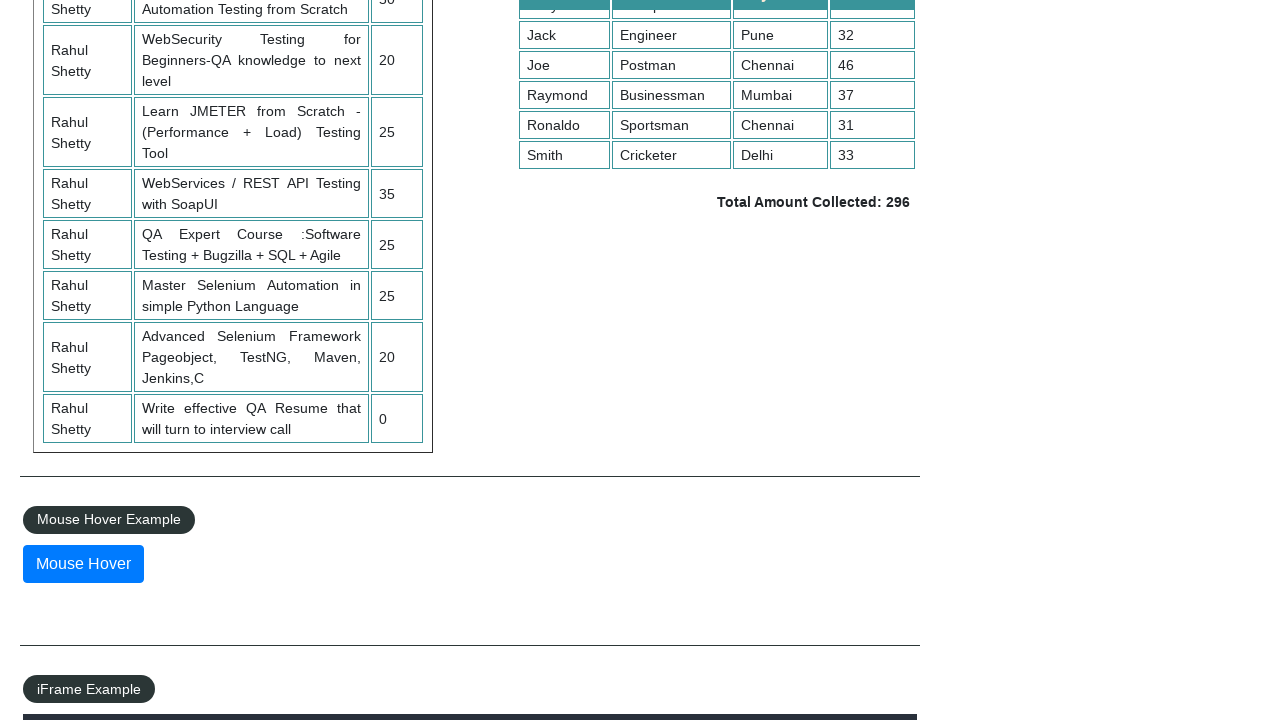

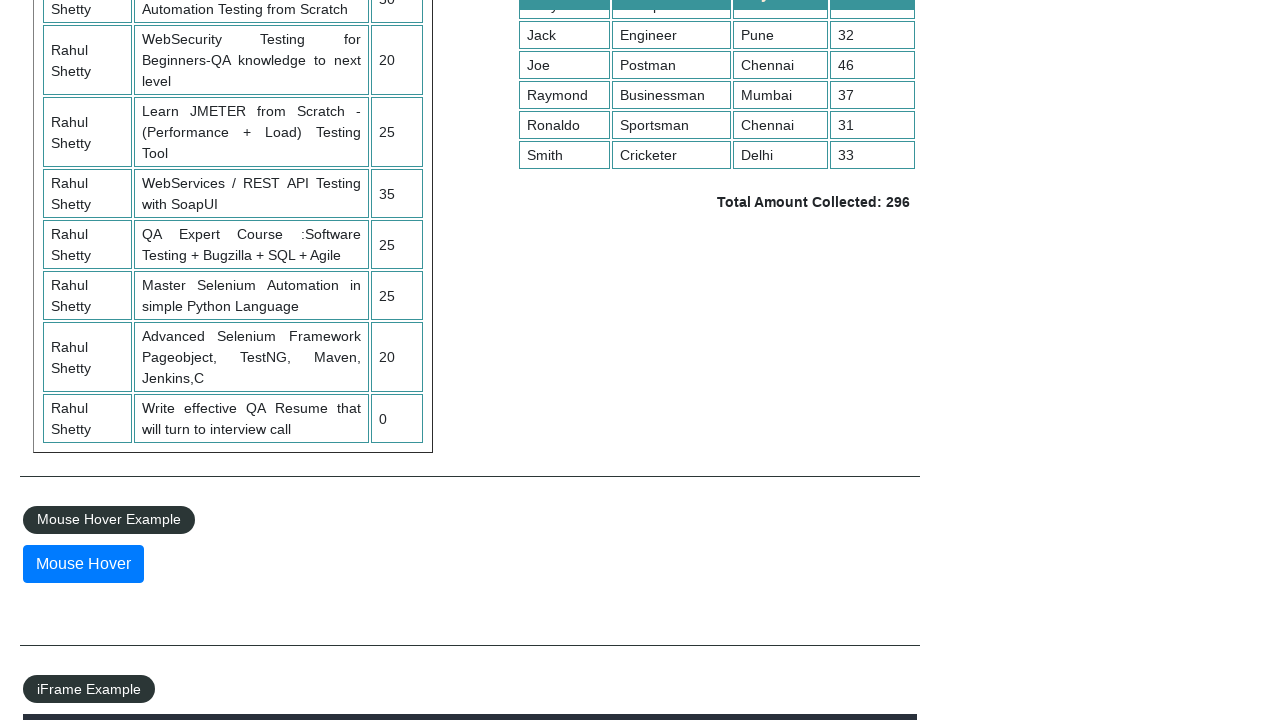